Tests login form validation with blank username and invalid password, verifying the username required error message

Starting URL: https://www.saucedemo.com

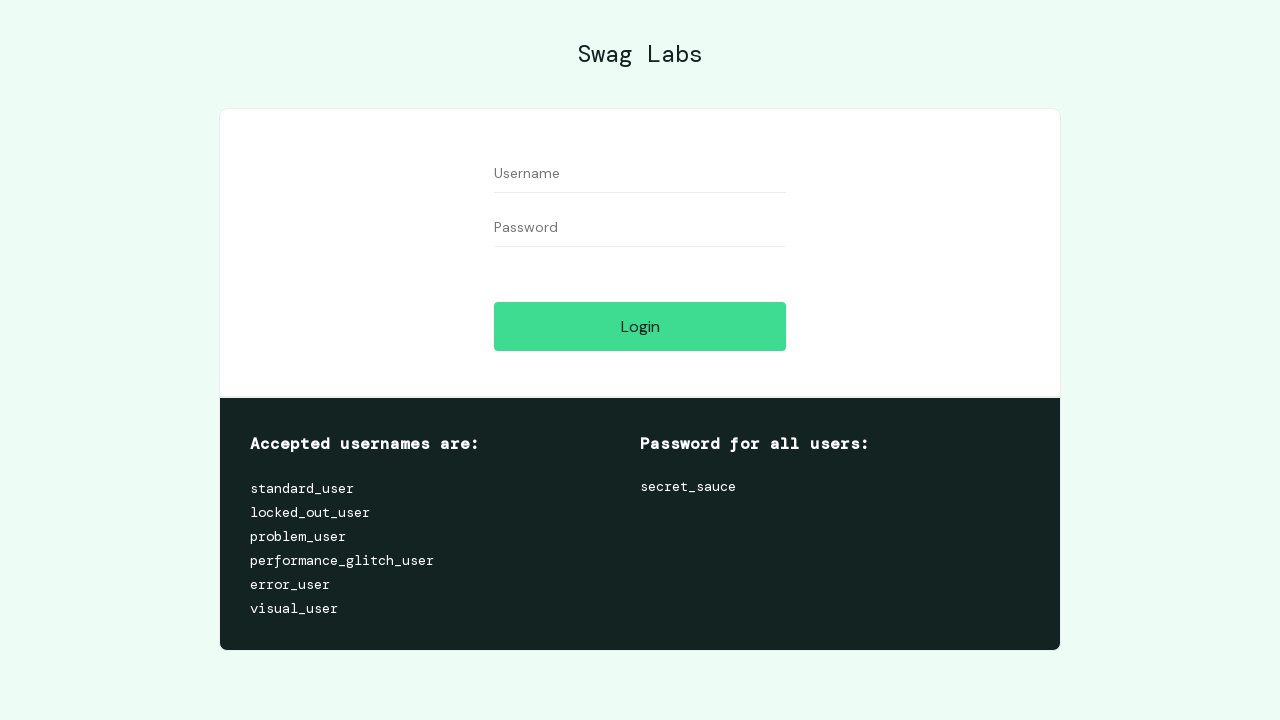

Cleared username field to ensure it is empty on #user-name
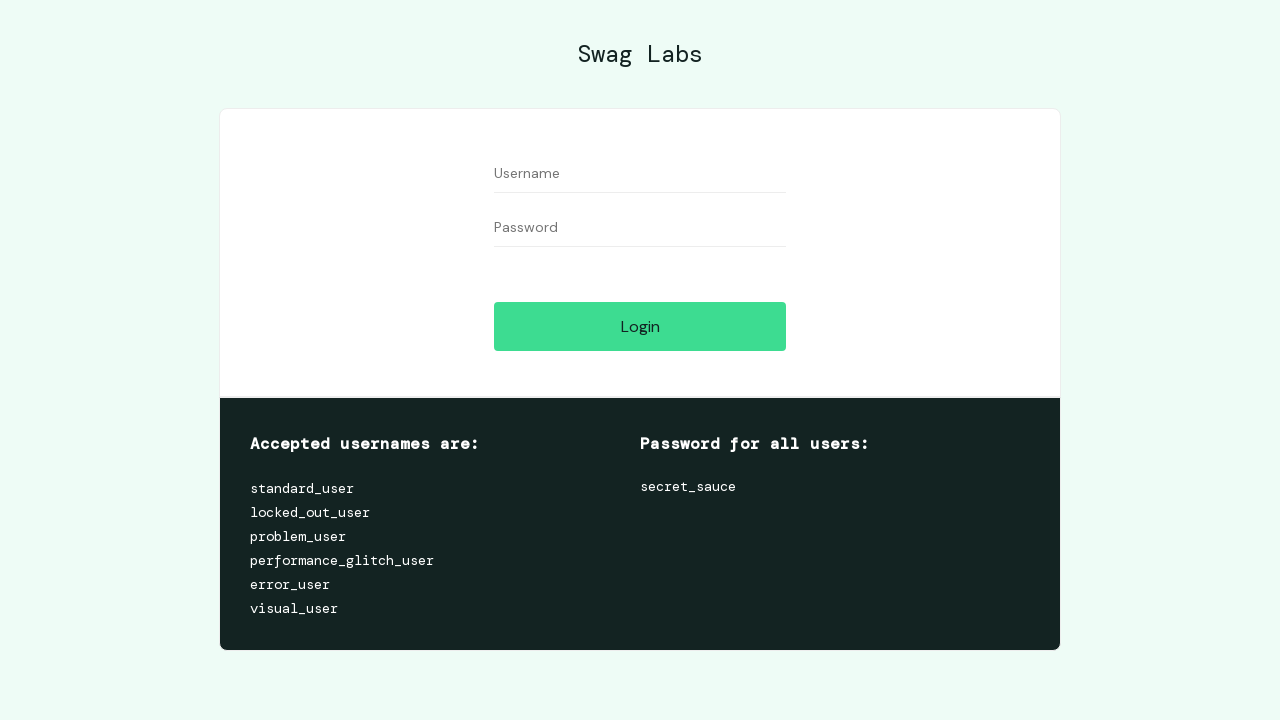

Entered invalid password 'badpassword789' in password field on #password
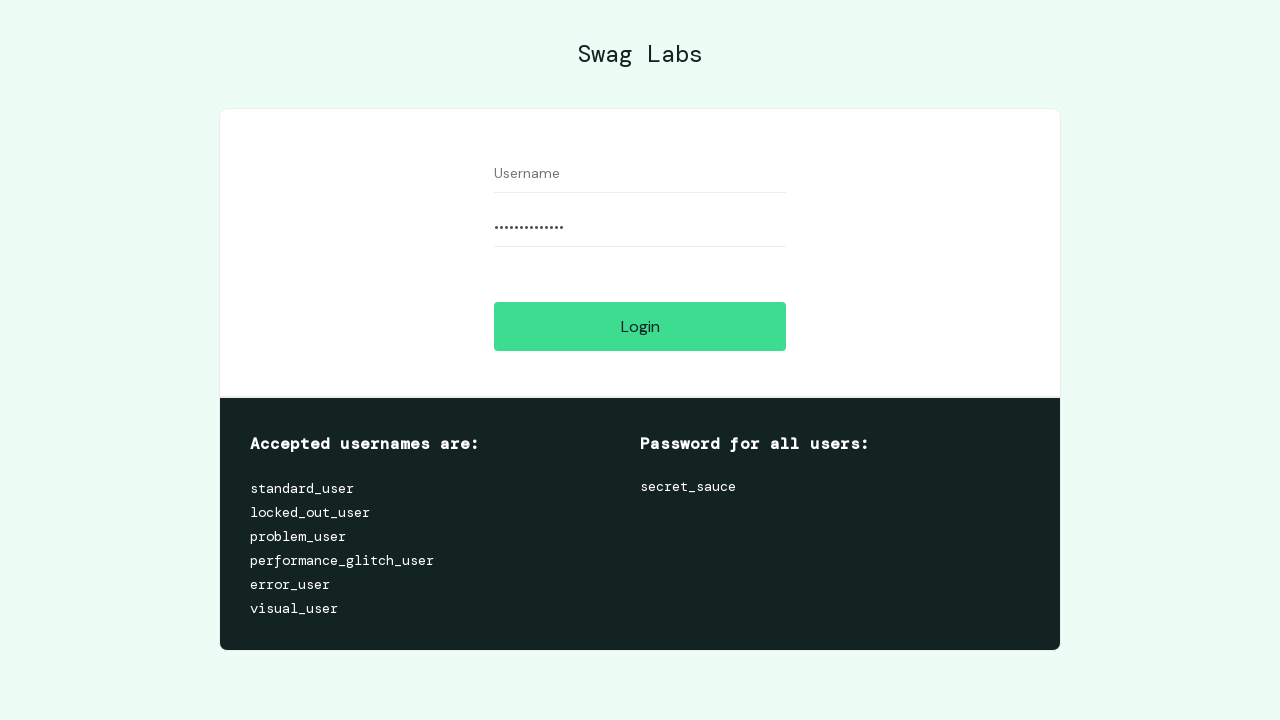

Clicked login button to submit form with blank username and invalid password at (640, 326) on #login-button
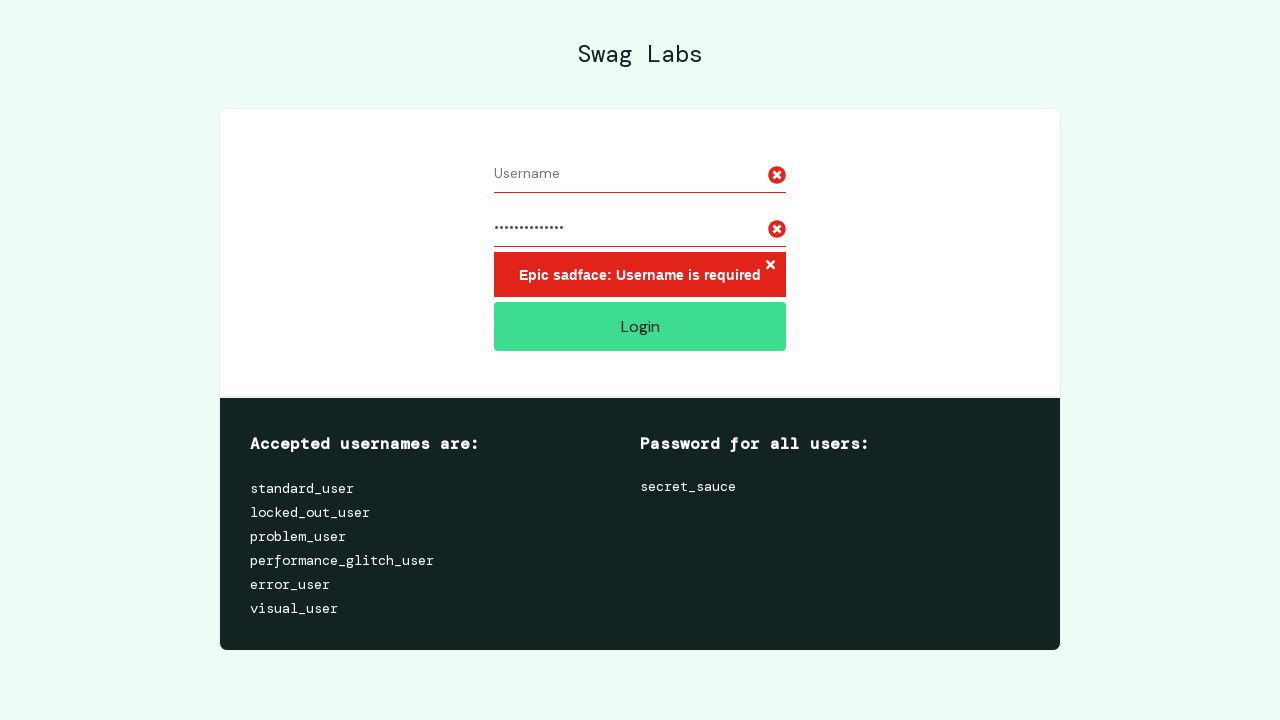

Username required error message appeared on login form
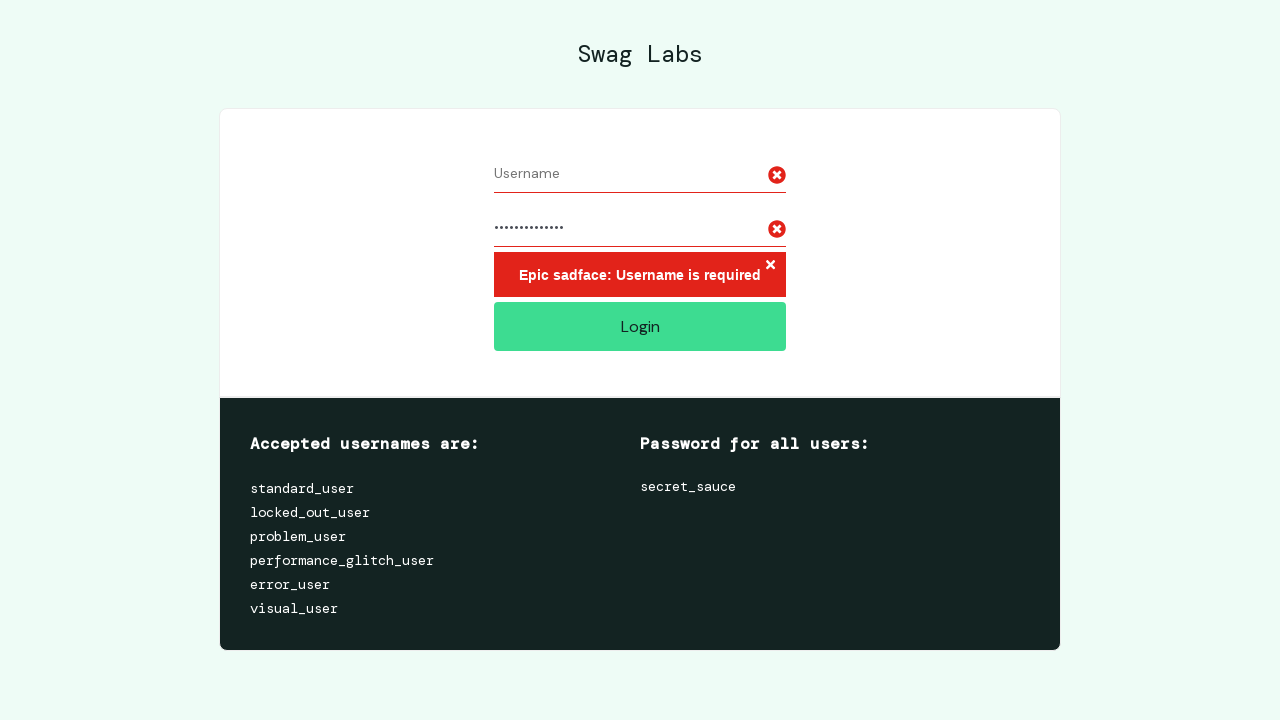

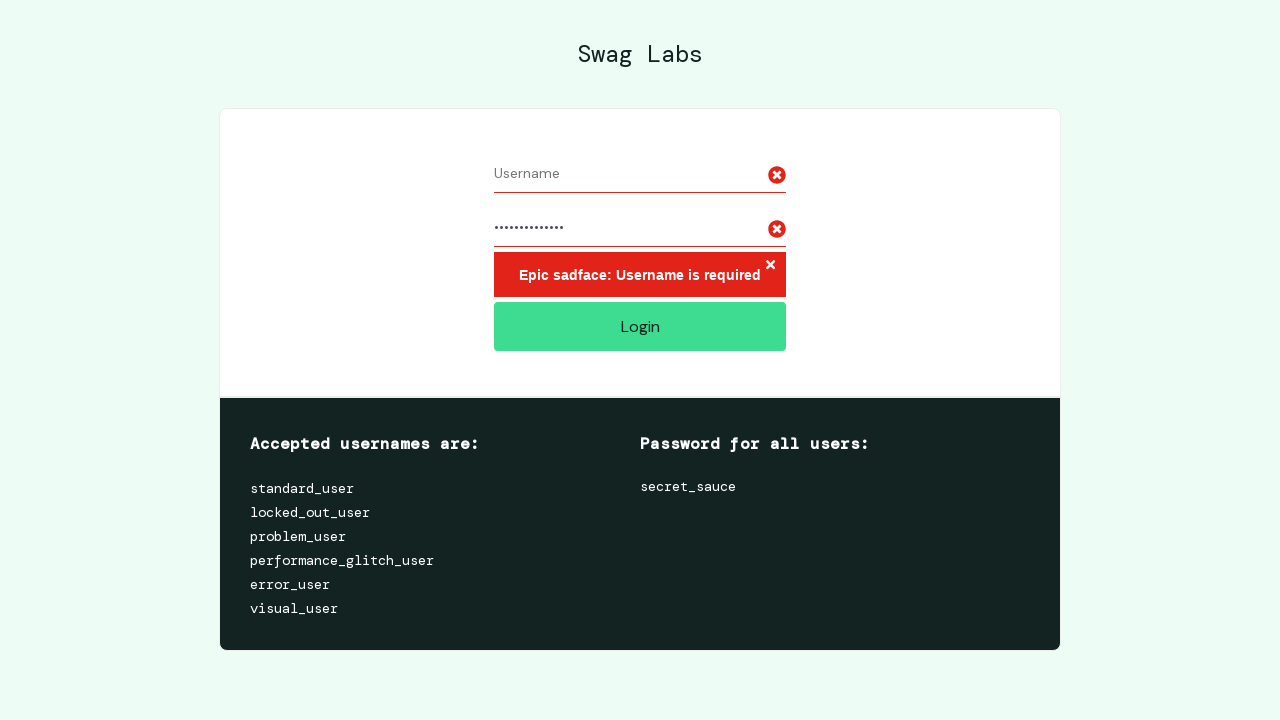